Tests key press functionality by navigating to the Key Presses page, pressing the ENTER key, and verifying the result text displays correctly

Starting URL: https://the-internet.herokuapp.com/

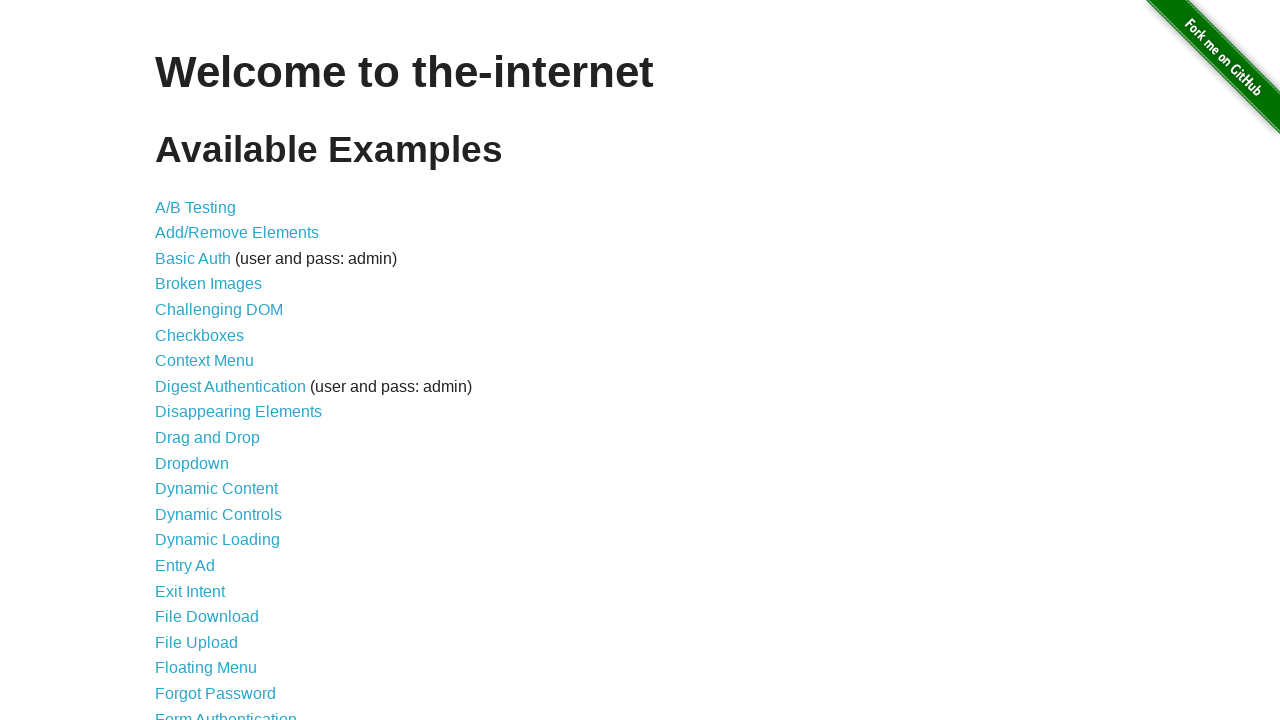

Clicked on Key Presses link from welcome page at (200, 360) on a[href='/key_presses']
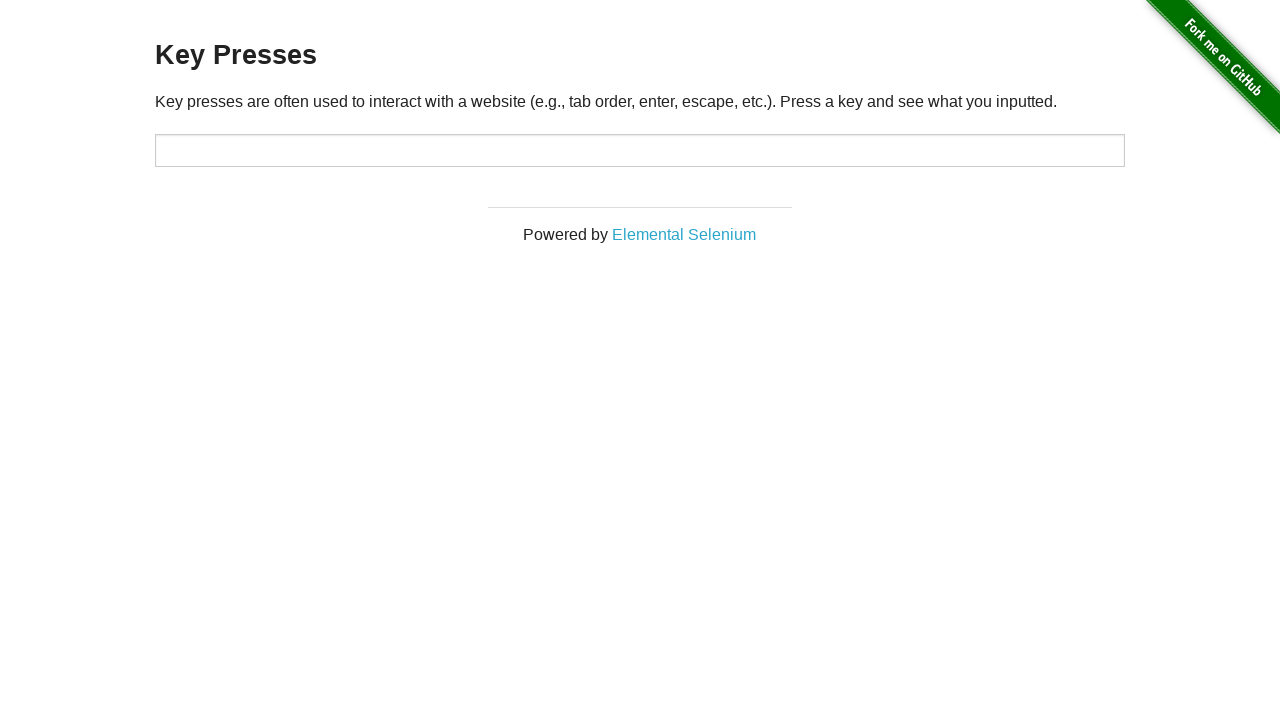

Key Presses page loaded and target element is visible
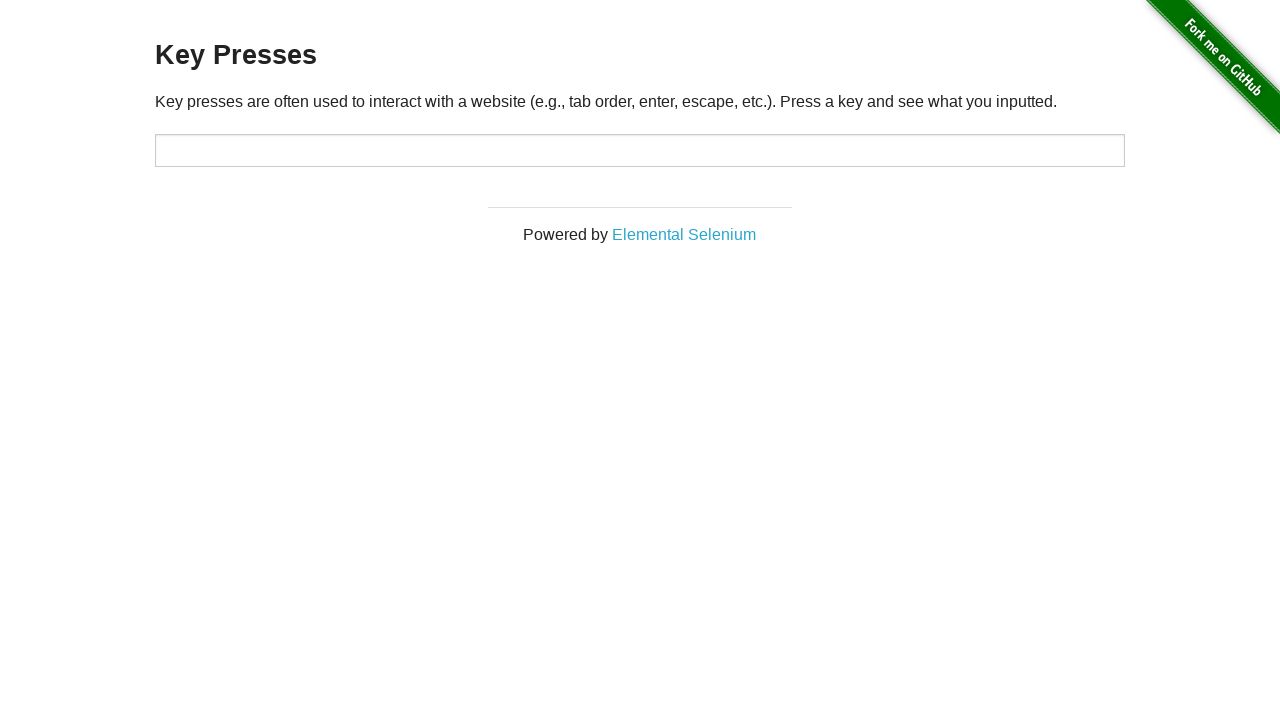

Pressed ENTER key
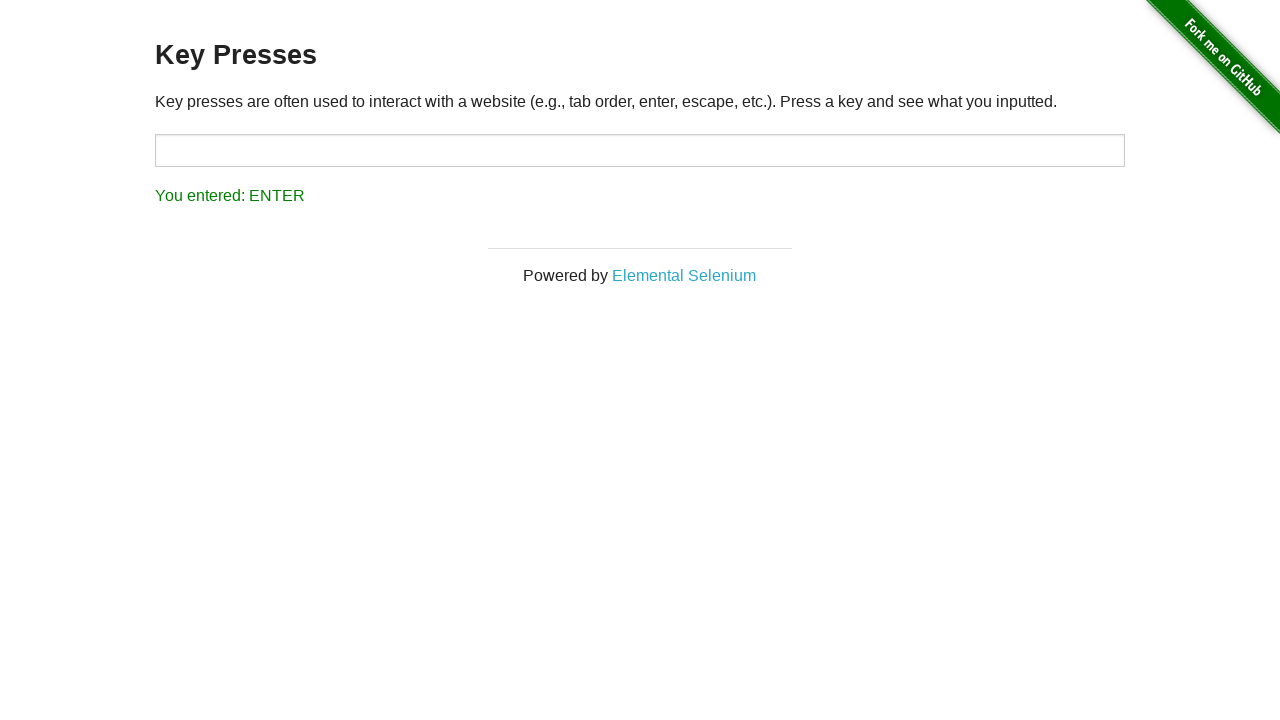

Retrieved result text content from result element
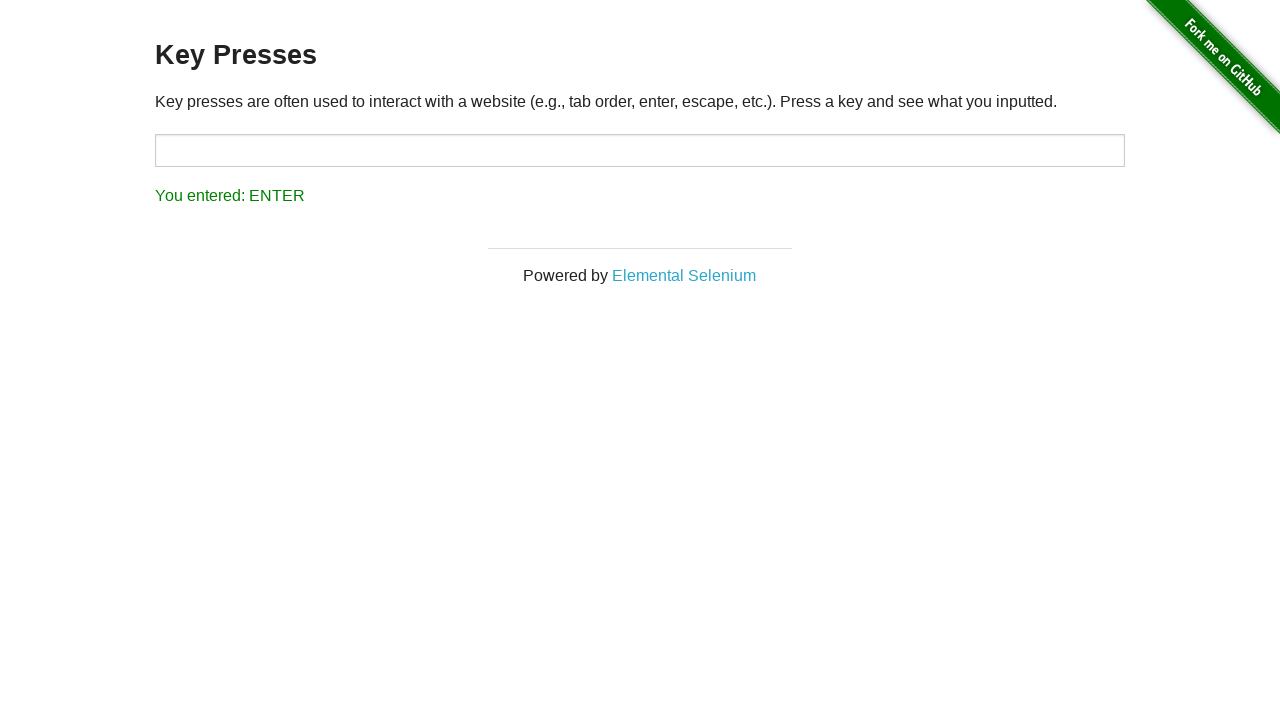

Verified result text displays 'You entered: ENTER' correctly
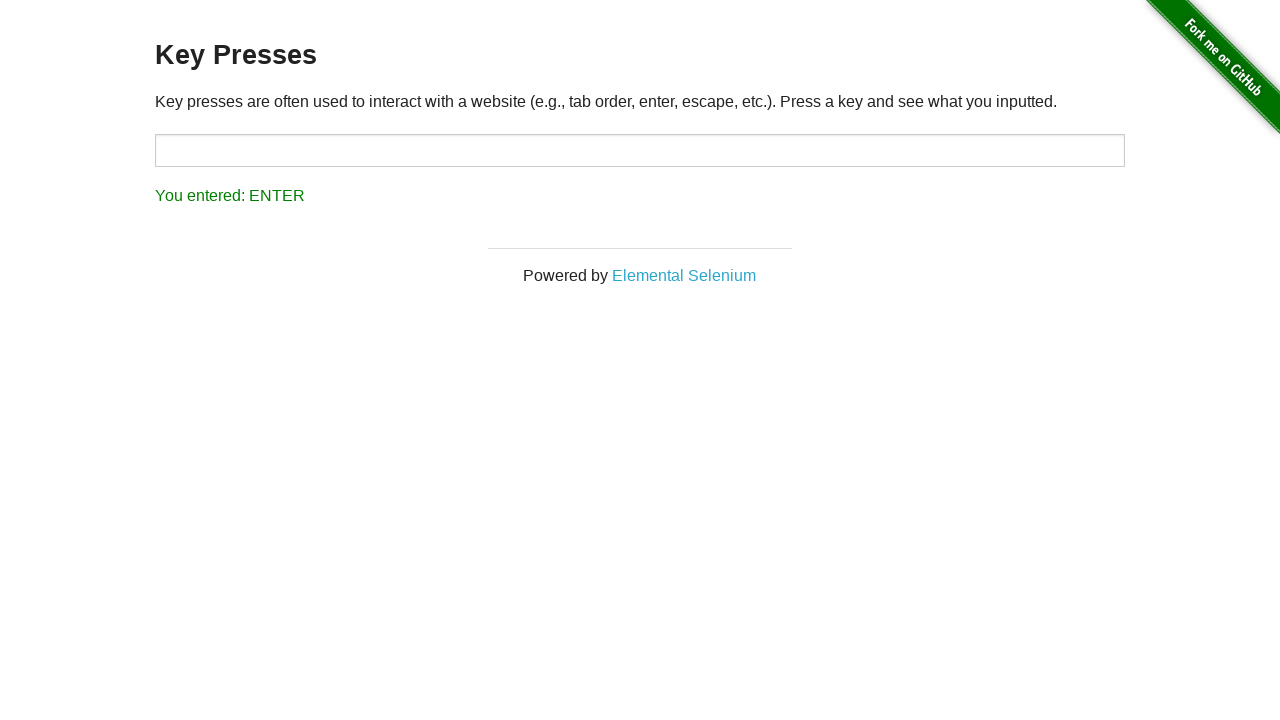

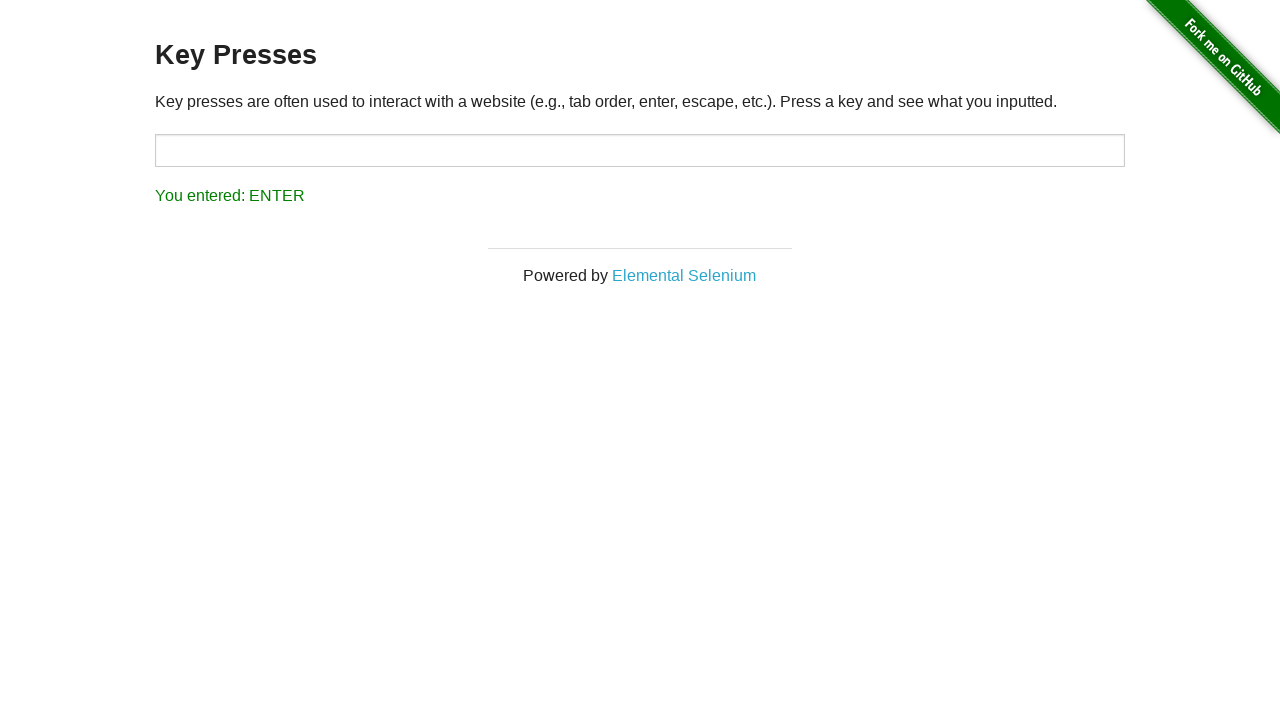